Tests login form validation when password is empty - clicks login button without entering credentials and verifies the password required error message appears

Starting URL: https://www.saucedemo.com/

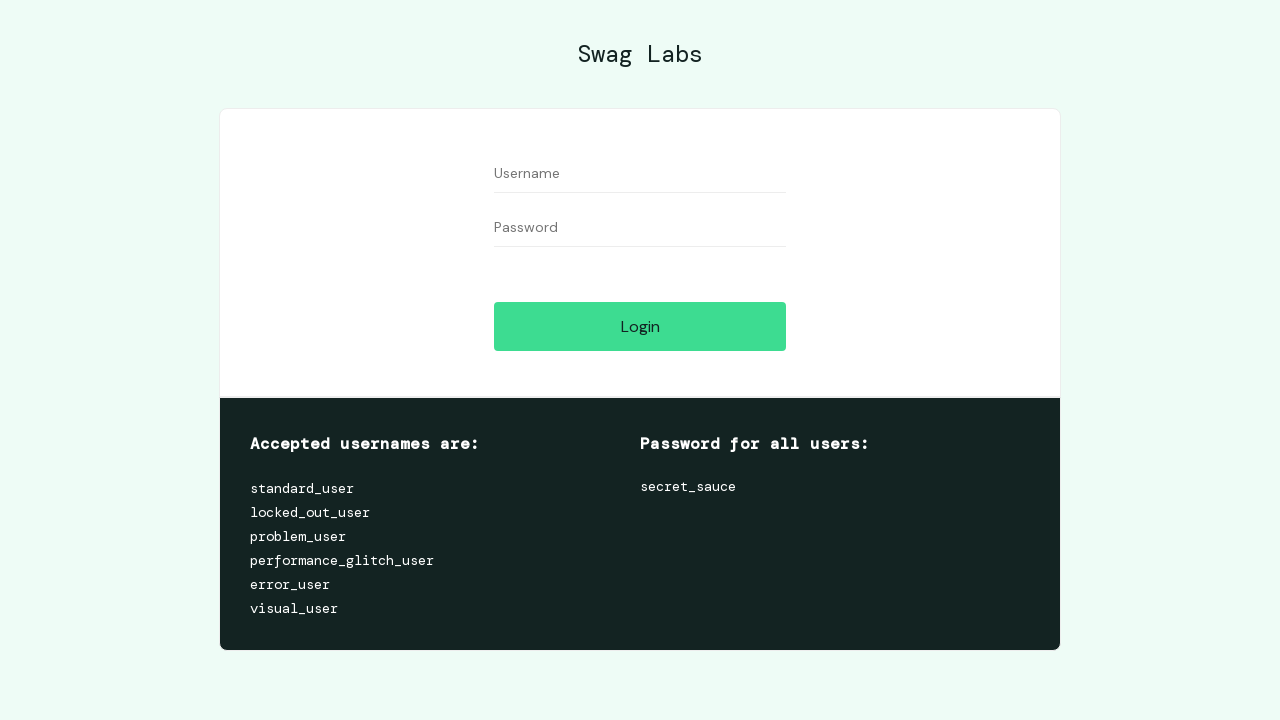

Clicked login button without entering credentials at (640, 326) on #login-button
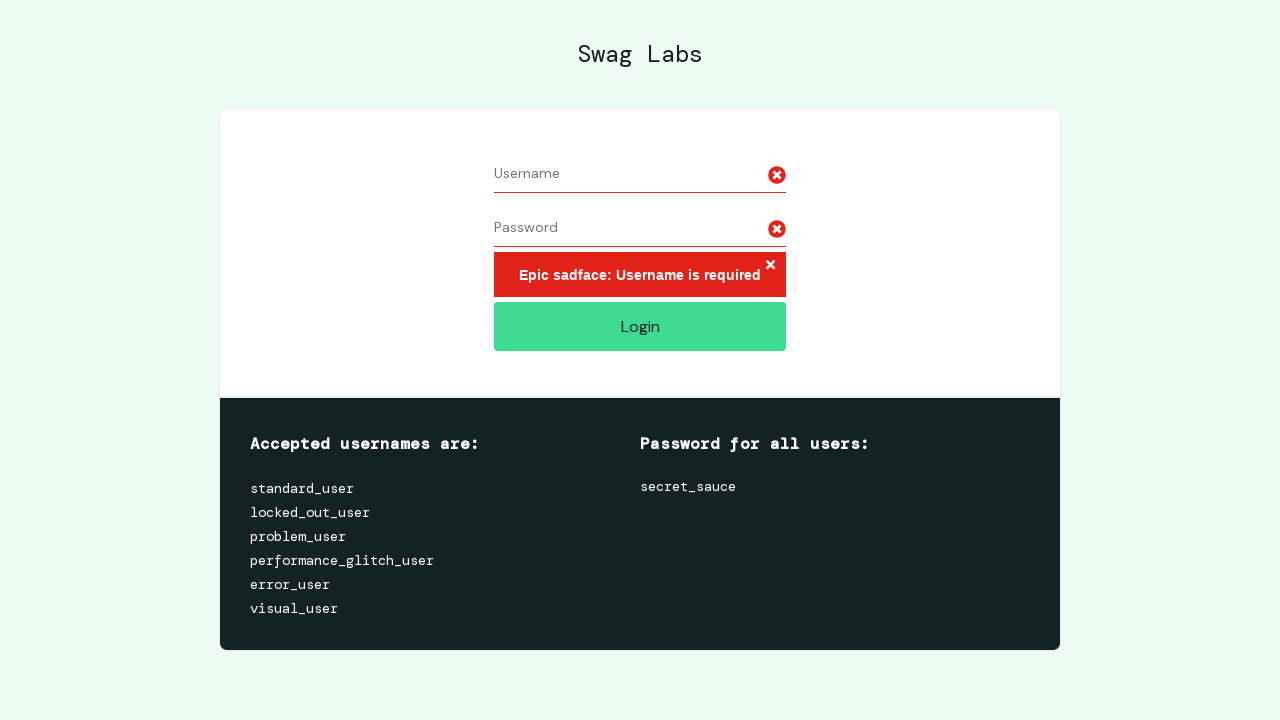

Password required error message appeared
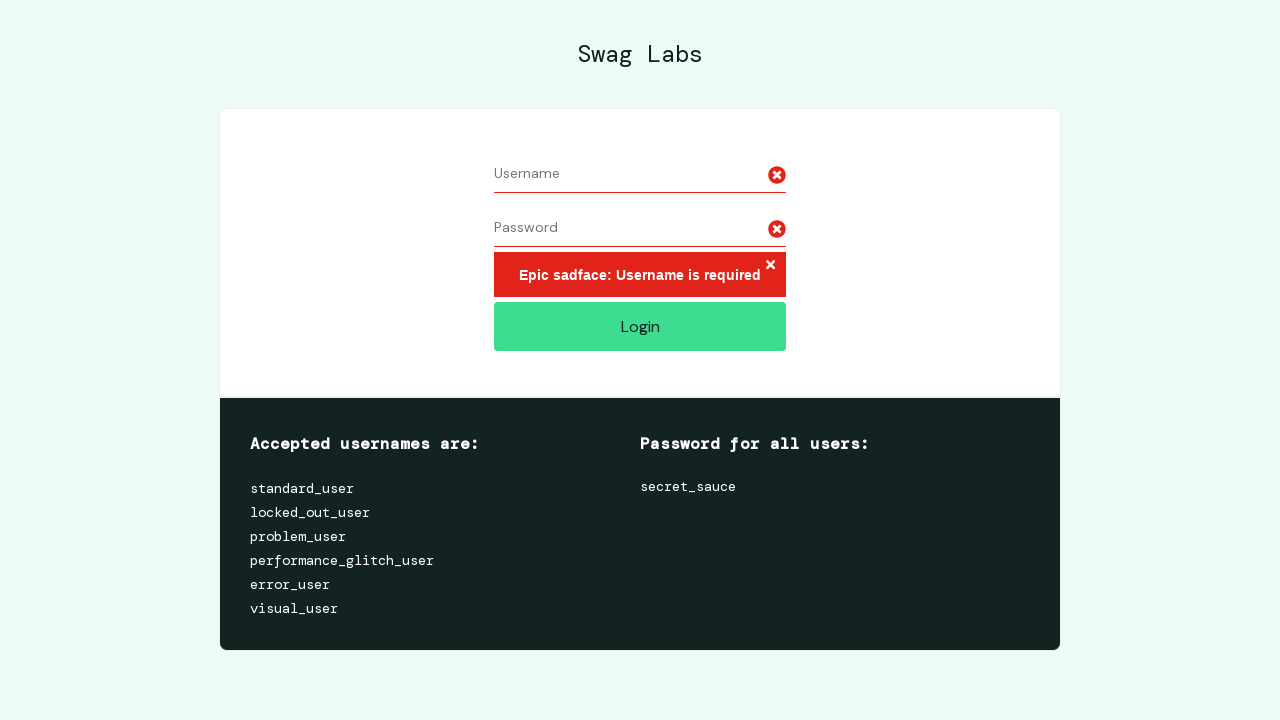

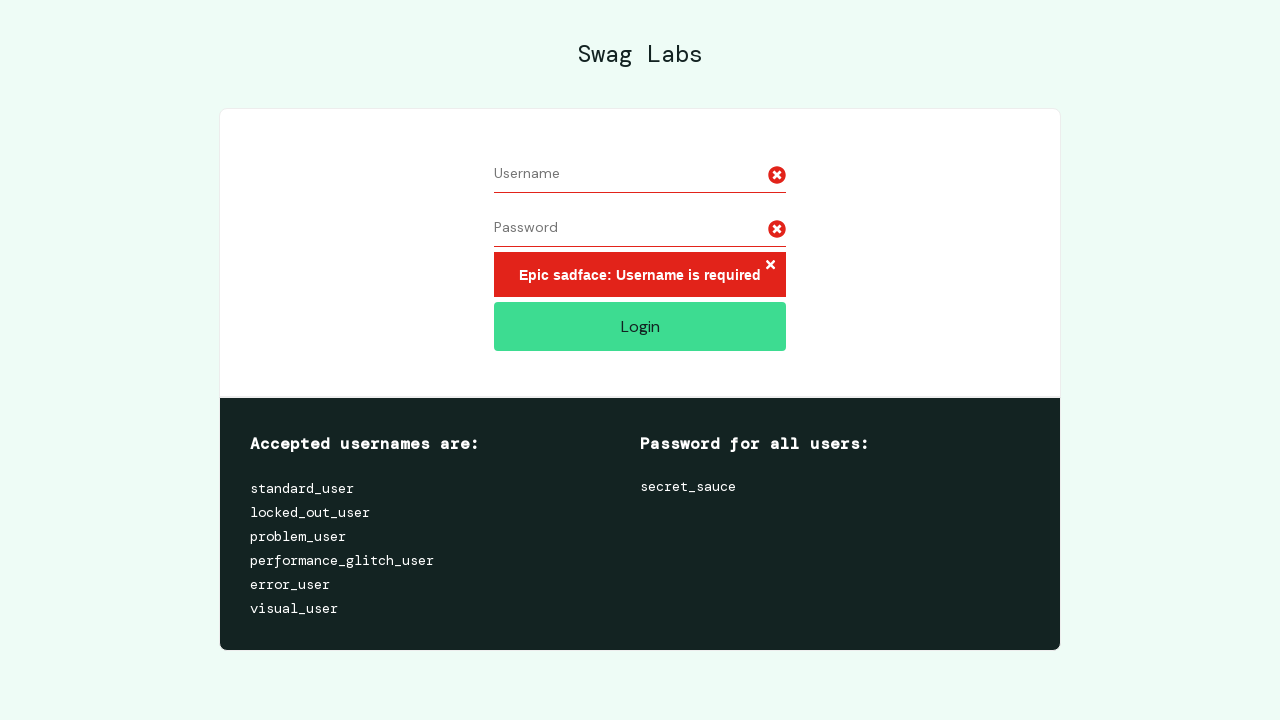